Tests handling of a simple alert dialog with only an accept button by clicking the trigger button and accepting the alert

Starting URL: https://demo.automationtesting.in/Alerts.html

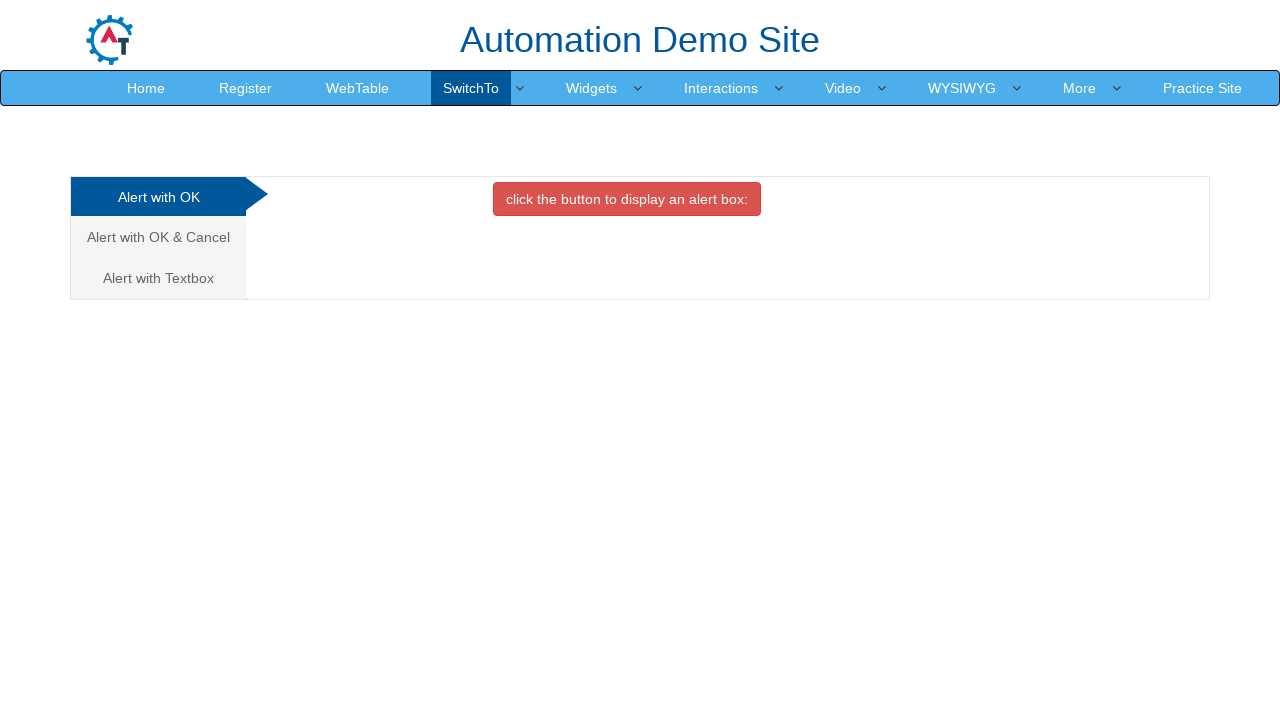

Clicked button to trigger simple alert dialog at (627, 199) on xpath=//button[@onclick="alertbox()"]
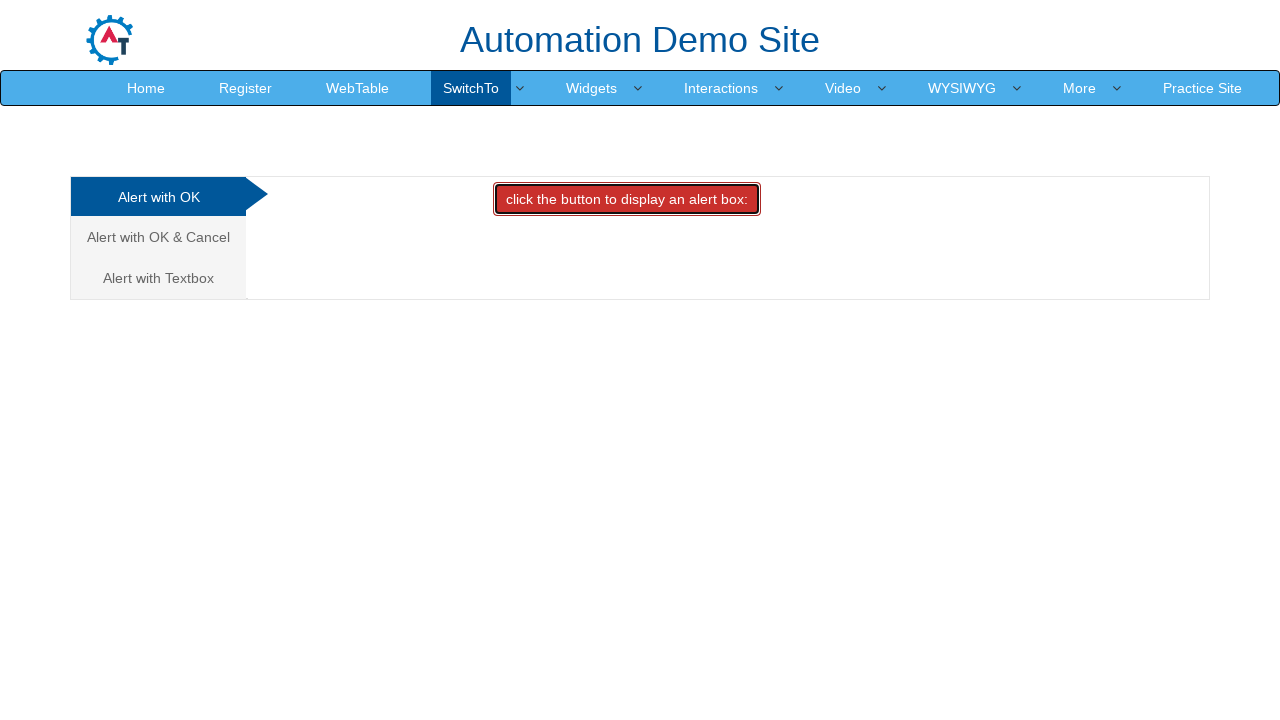

Set up dialog handler to accept alert
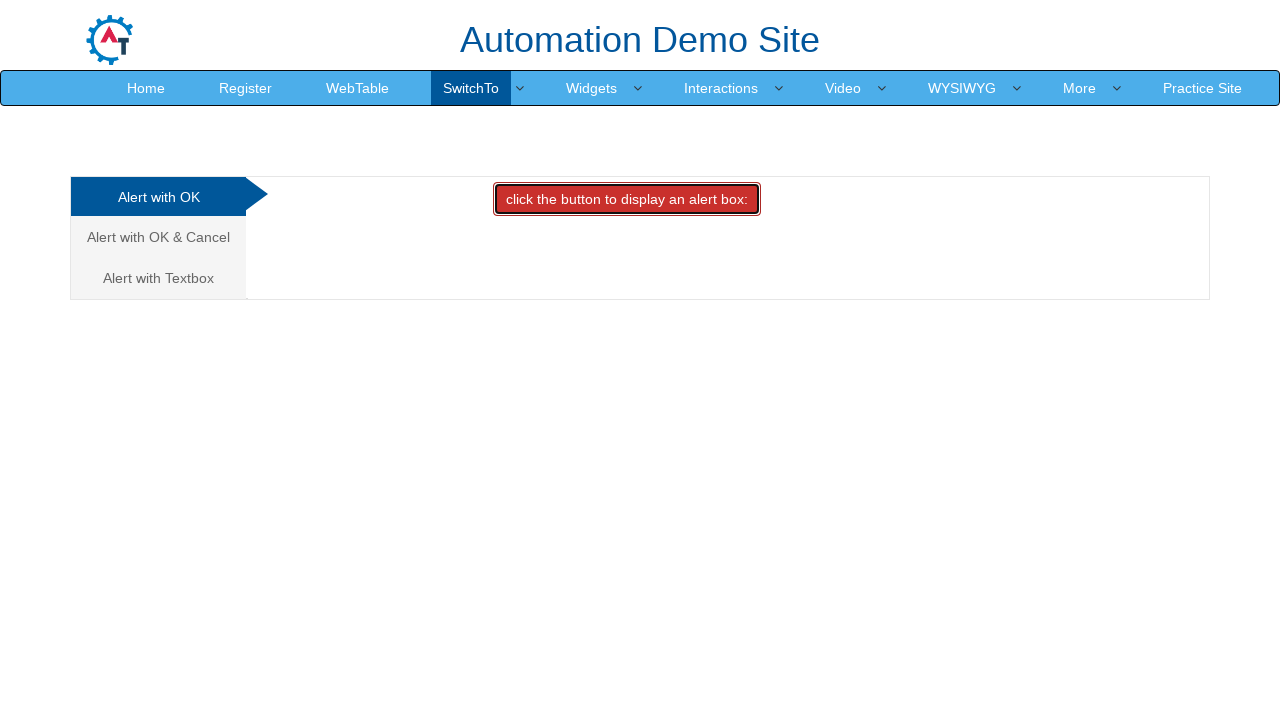

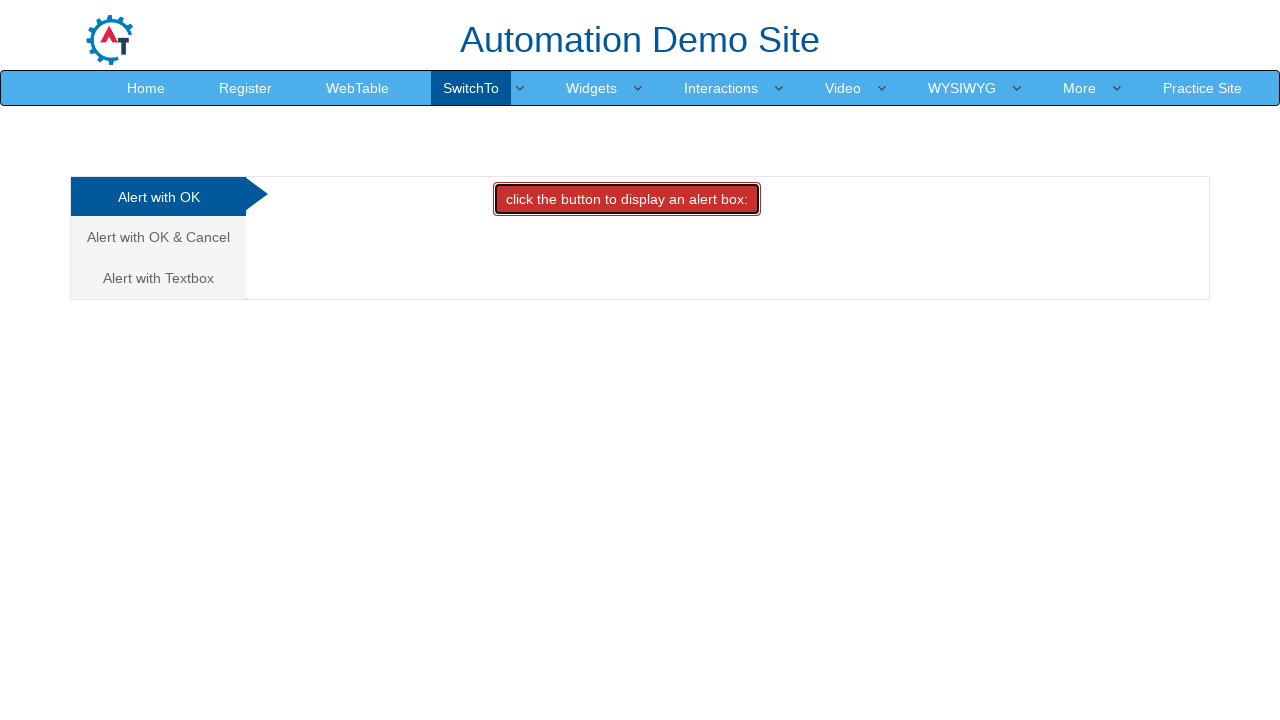